Tests that todo data persists after page reload

Starting URL: https://demo.playwright.dev/todomvc

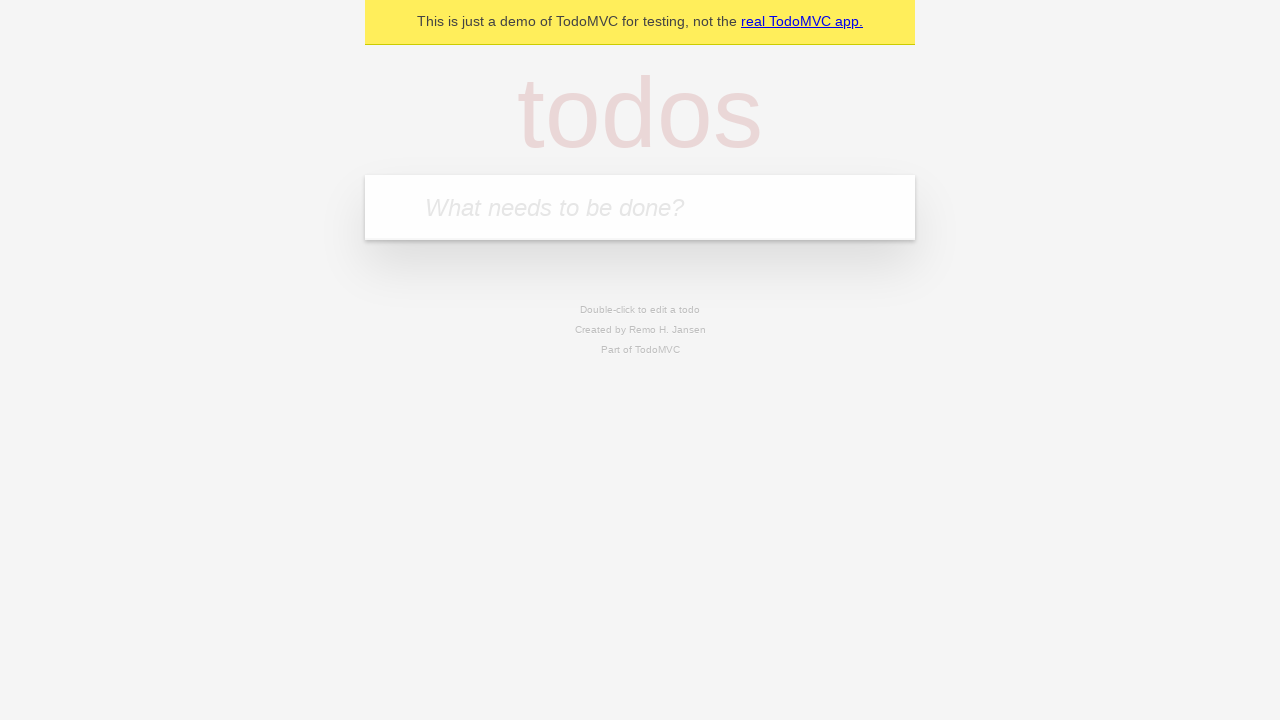

Filled new todo field with 'buy some cheese' on .new-todo
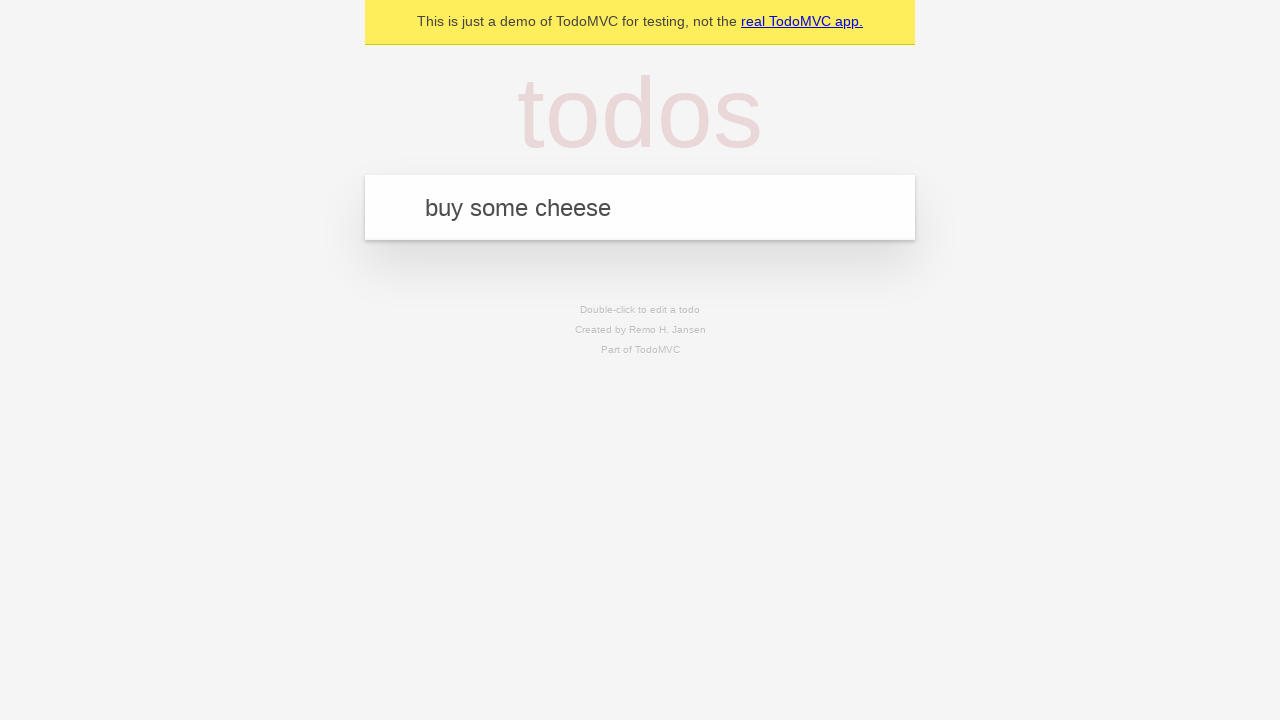

Pressed Enter to create first todo on .new-todo
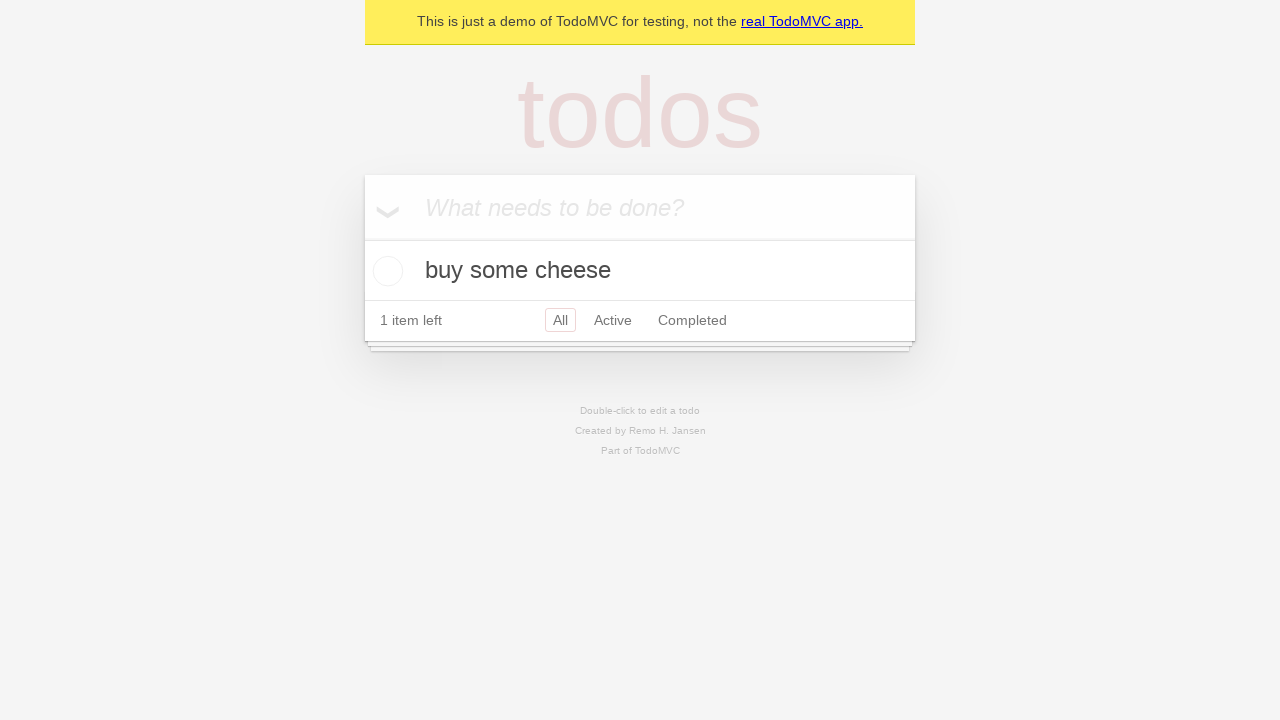

Filled new todo field with 'feed the cat' on .new-todo
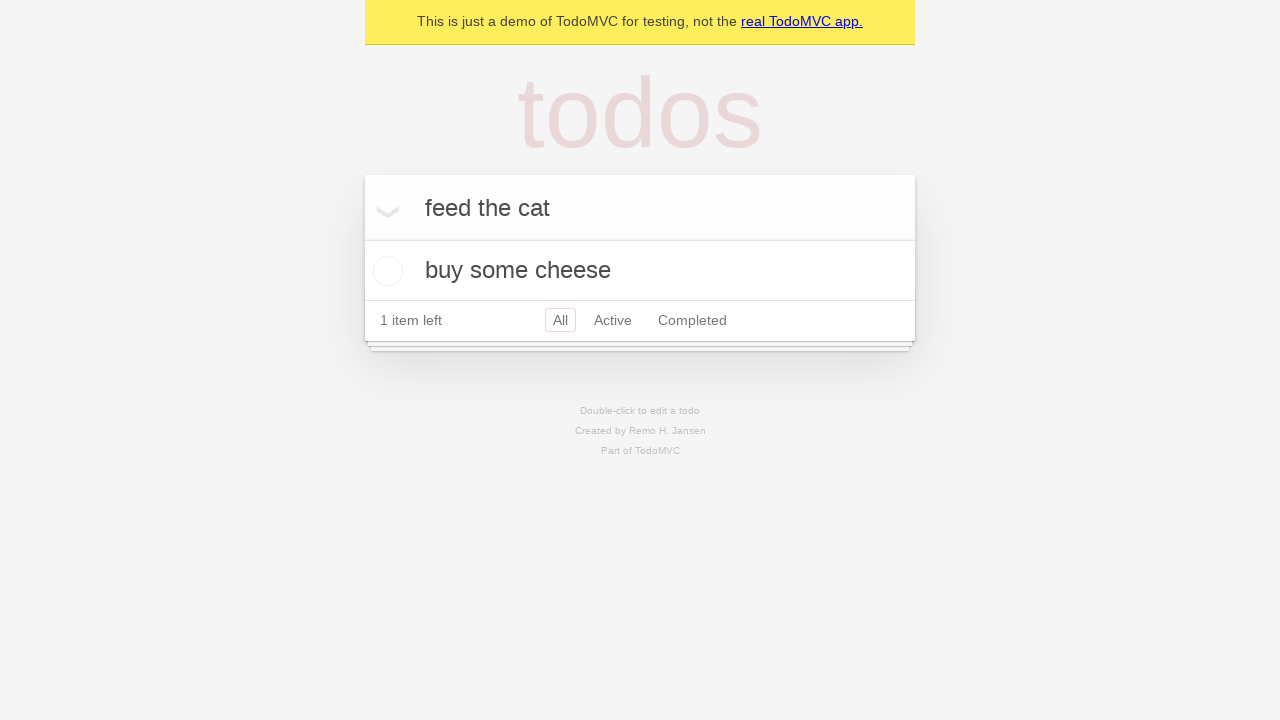

Pressed Enter to create second todo on .new-todo
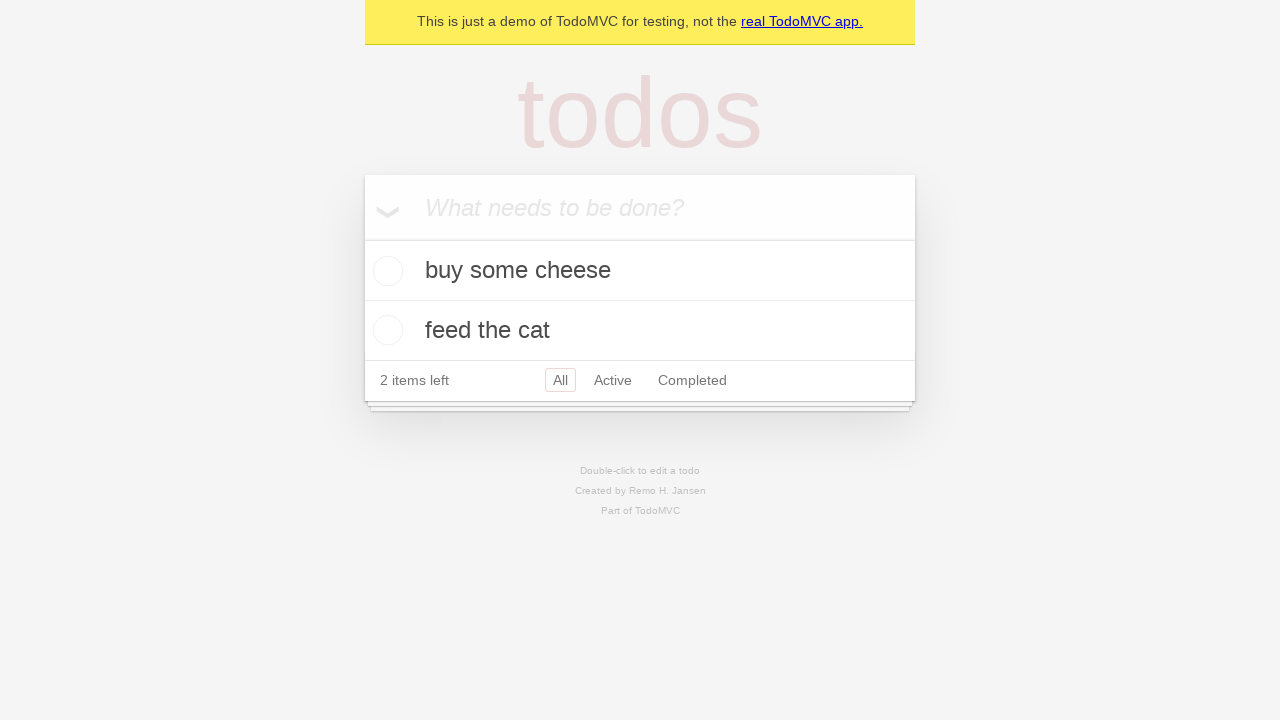

Waited for both todo items to appear in the list
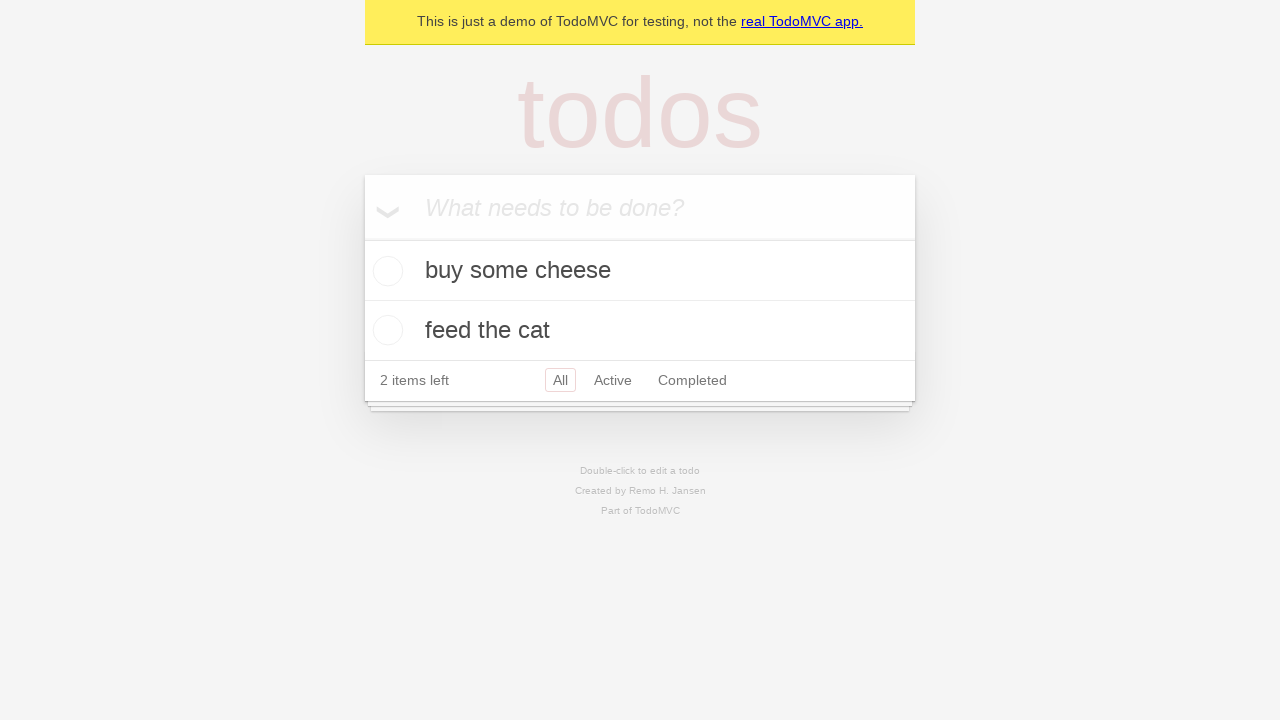

Checked the first todo item as complete at (385, 271) on .todo-list li >> nth=0 >> .toggle
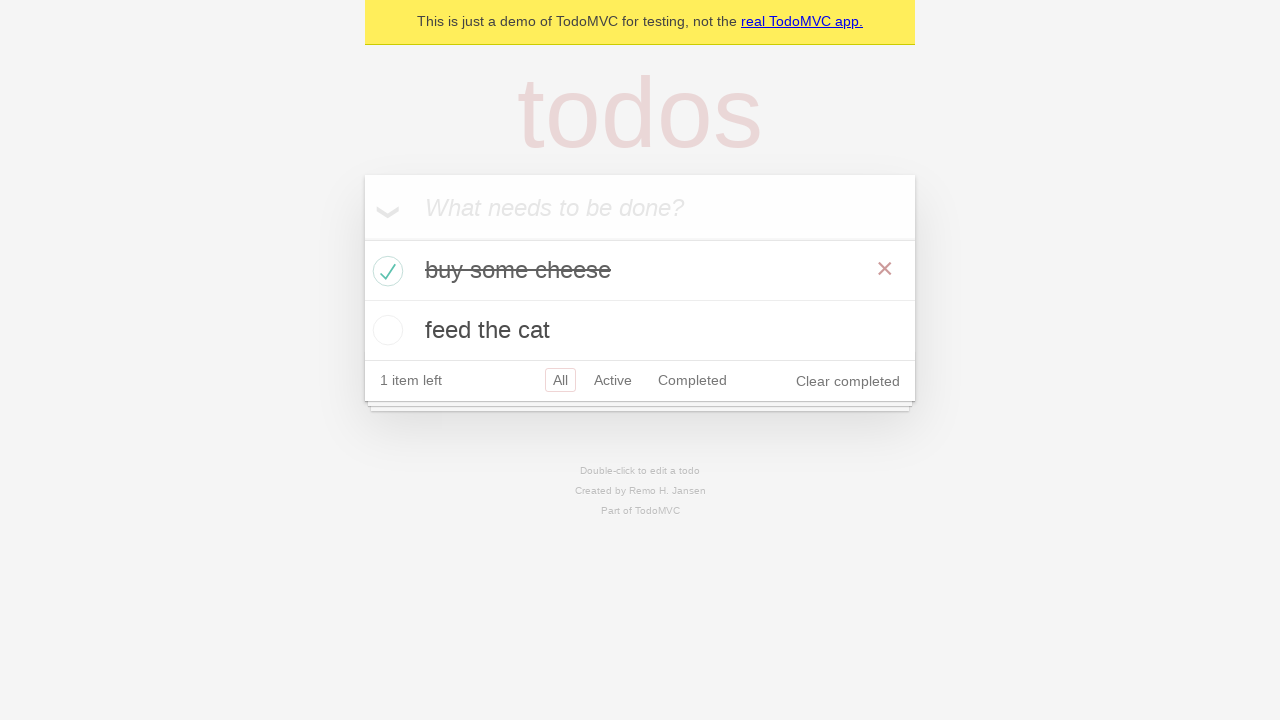

Reloaded the page to test data persistence
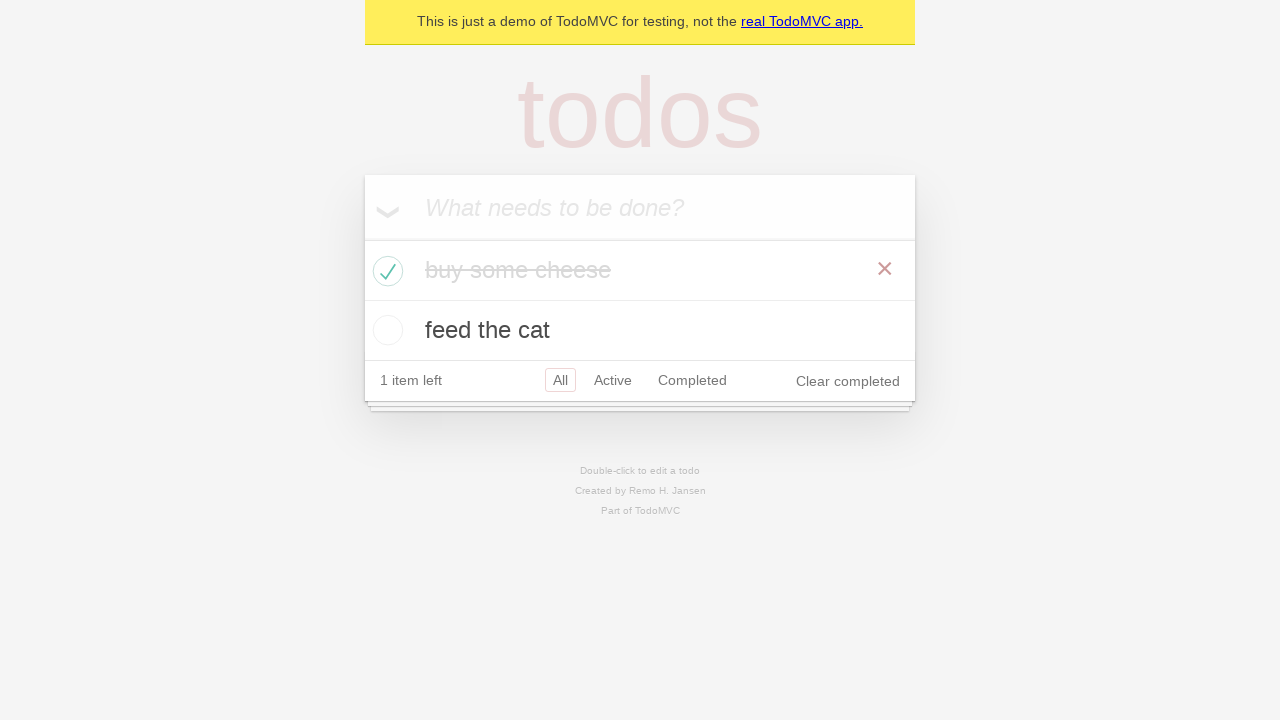

Waited for todo items to load after page reload
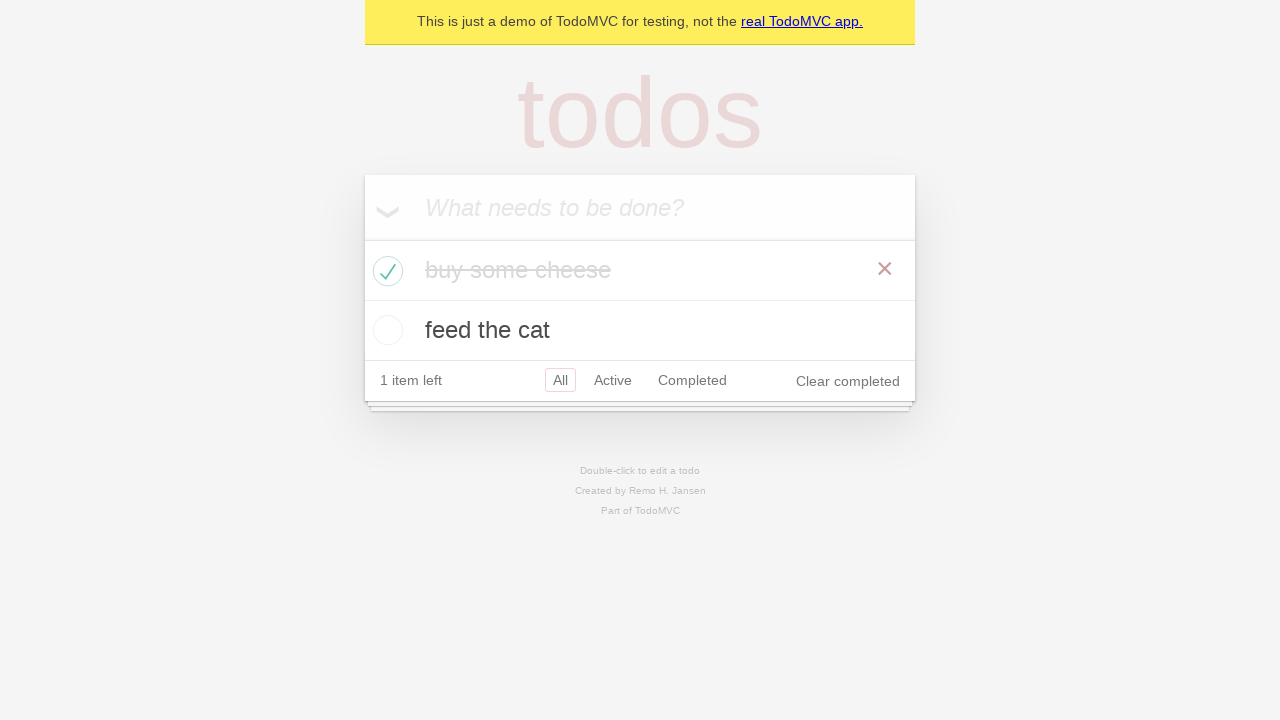

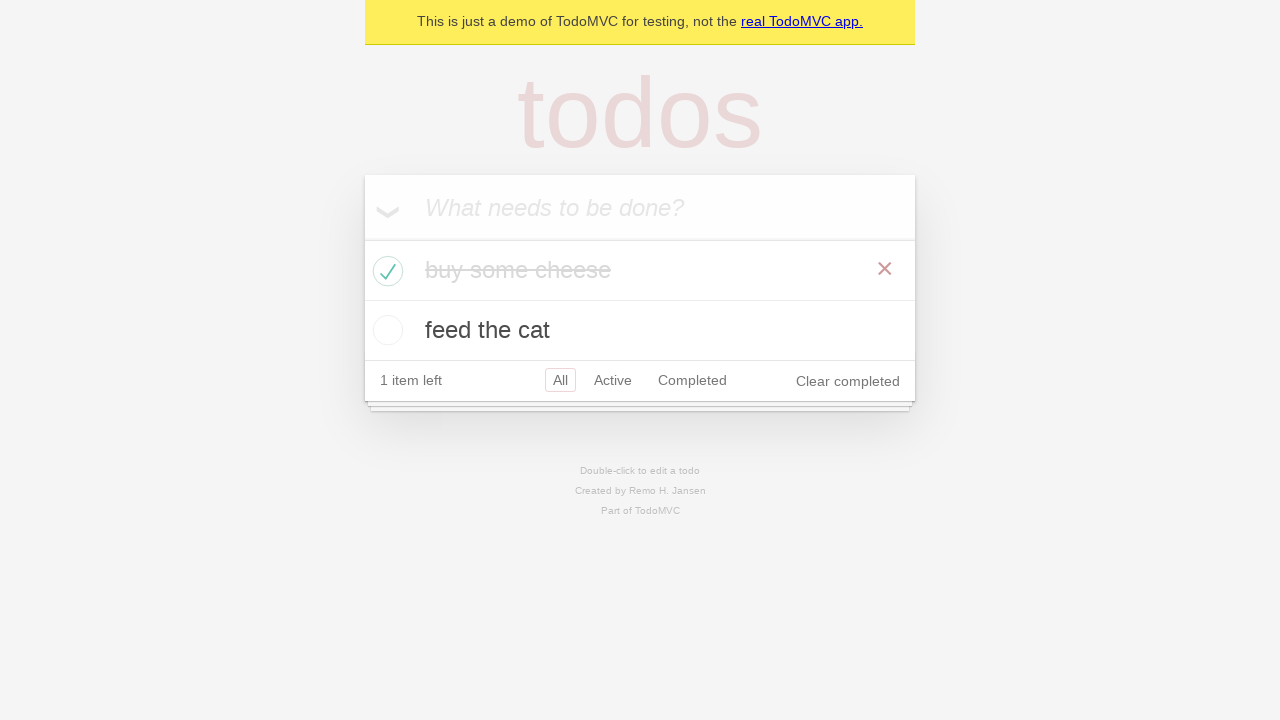